Tests adding a box with fluent wait strategy, polling for element visibility

Starting URL: https://www.selenium.dev/selenium/web/dynamic.html

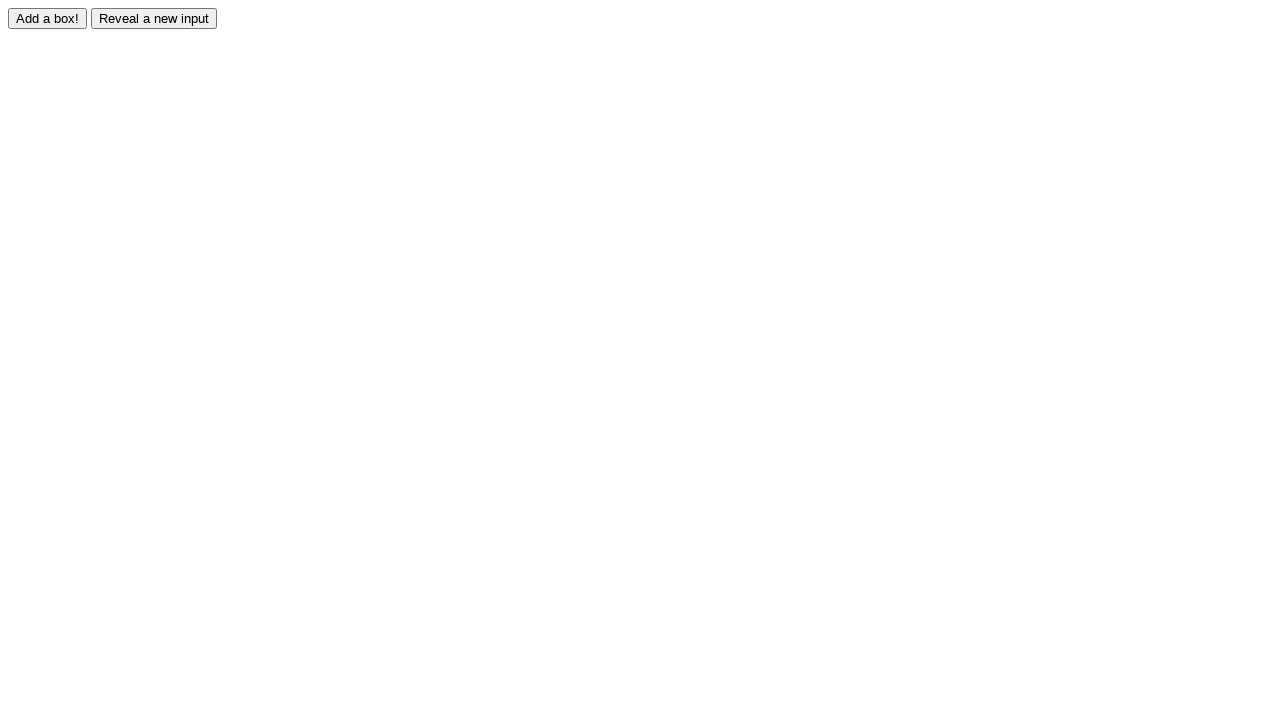

Clicked the add box button at (48, 18) on #adder
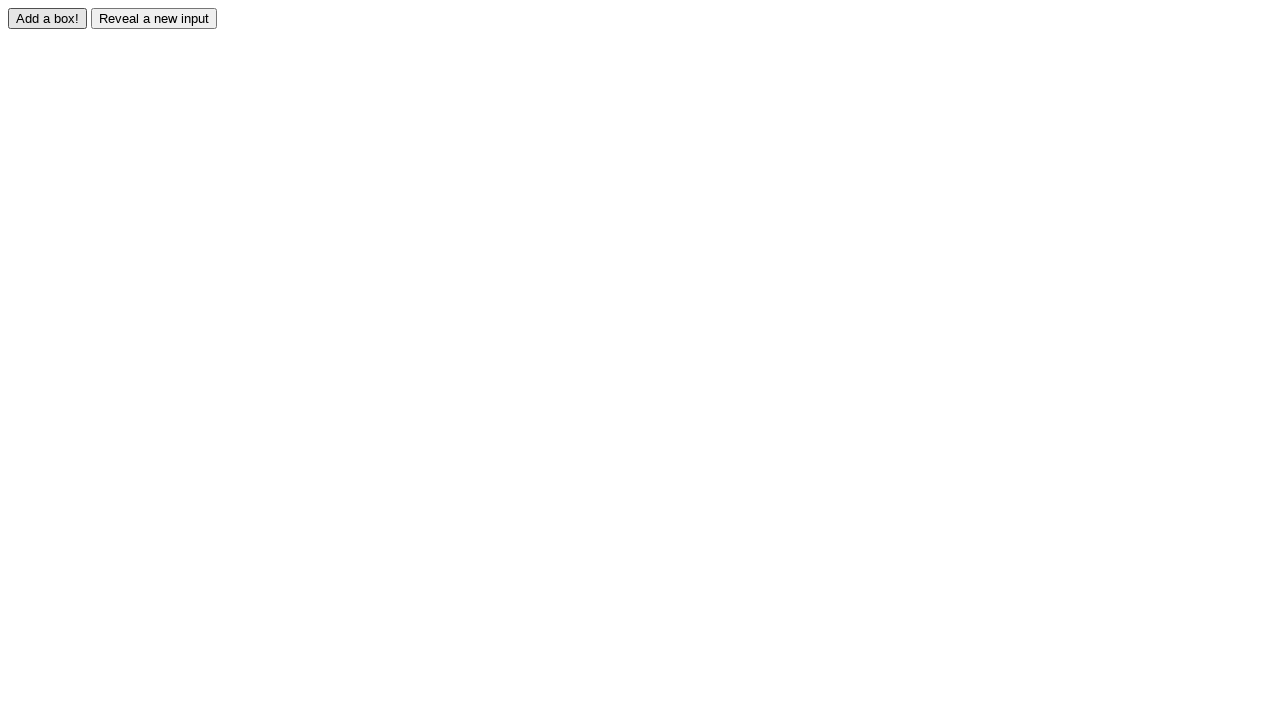

Waited for box element to become visible with fluent wait strategy
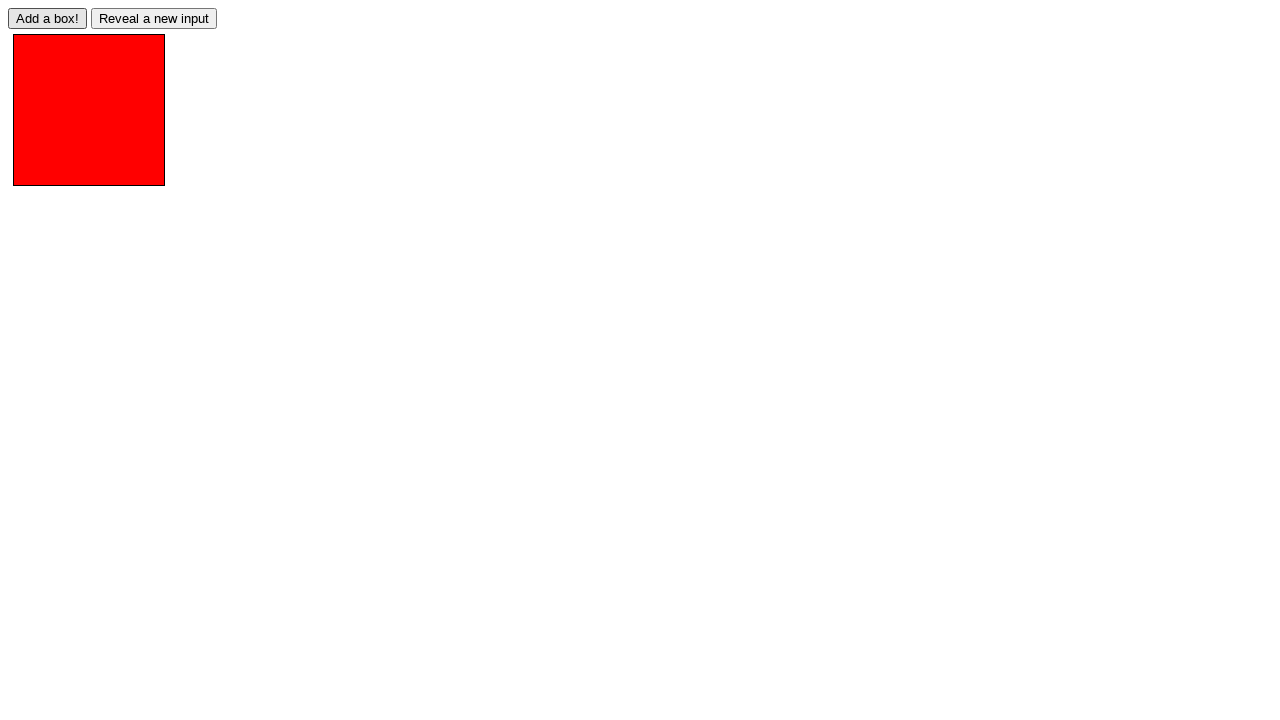

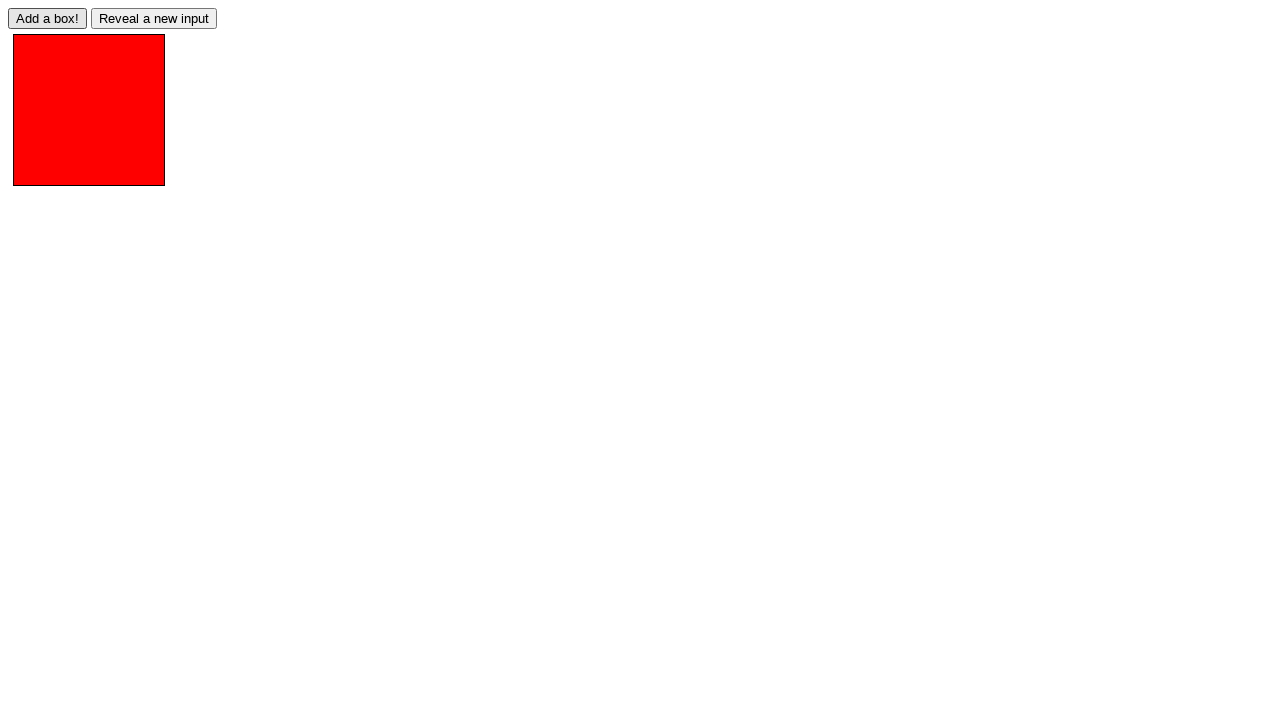